Tests dynamic click button by performing a single click and verifying the success message appears

Starting URL: https://demoqa.com/buttons

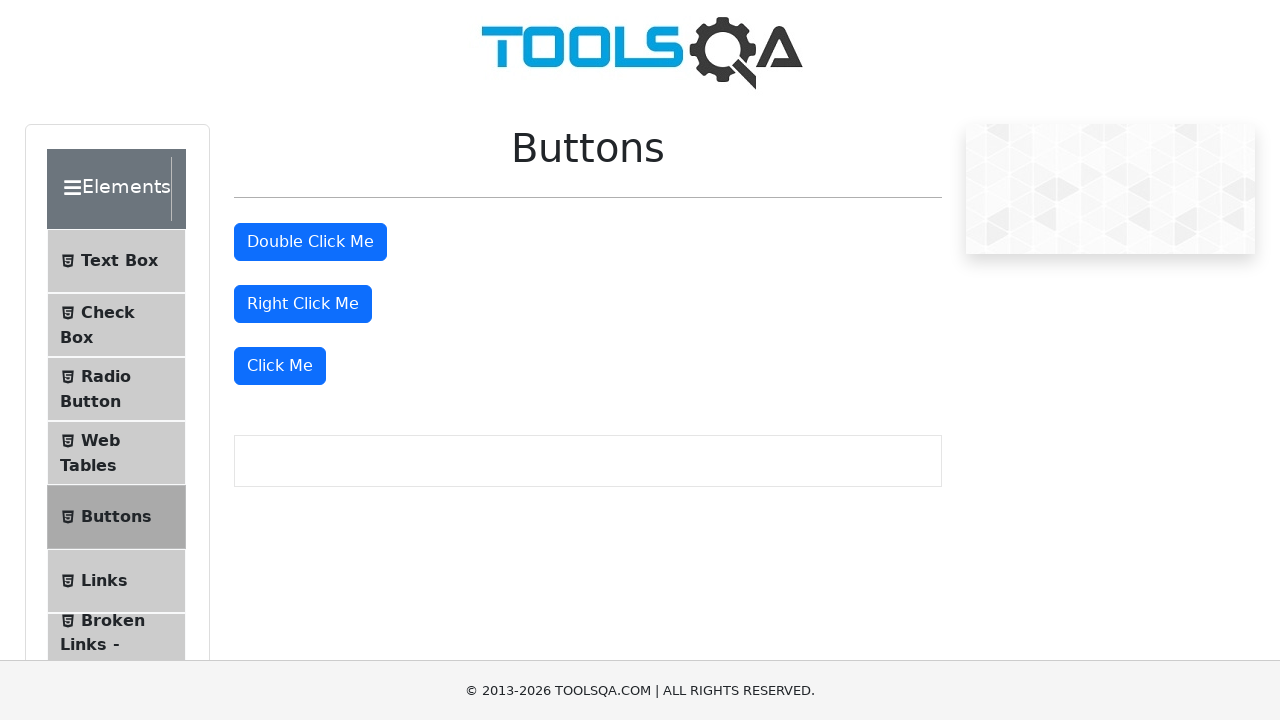

Clicked the dynamic click button (Click Me) at (280, 366) on text=Click Me >> nth=2
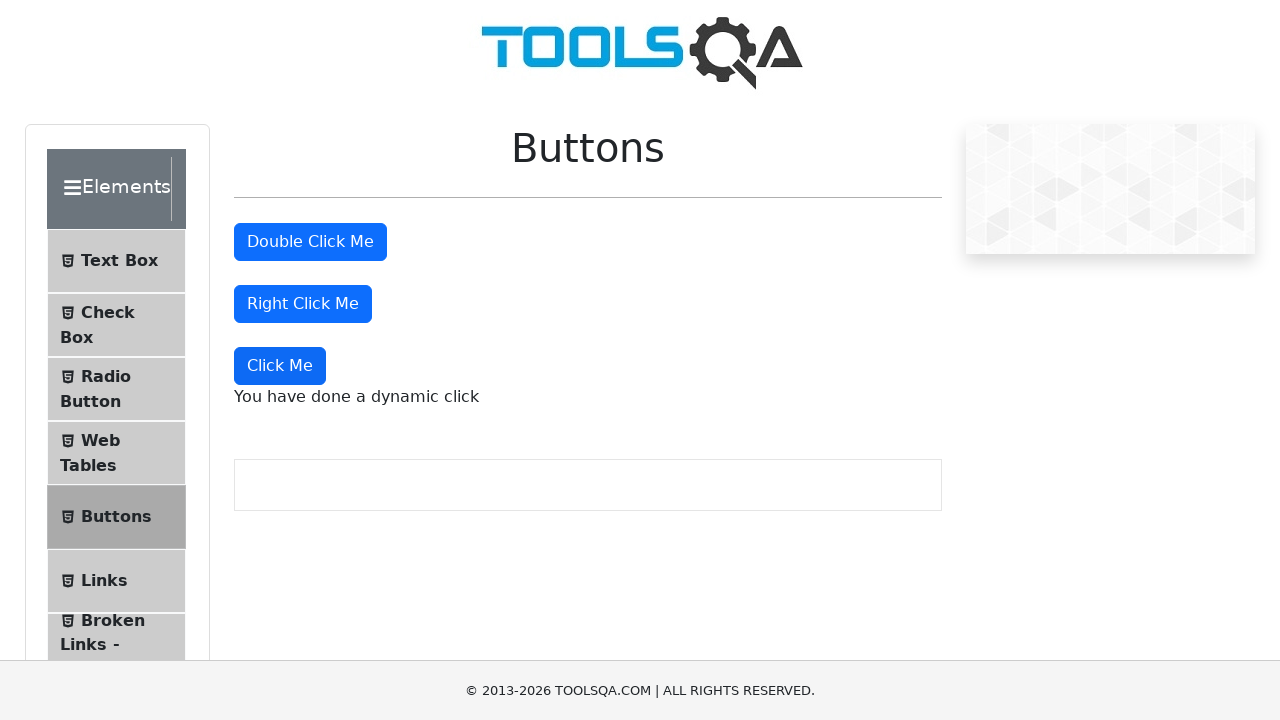

Success message appeared after dynamic click
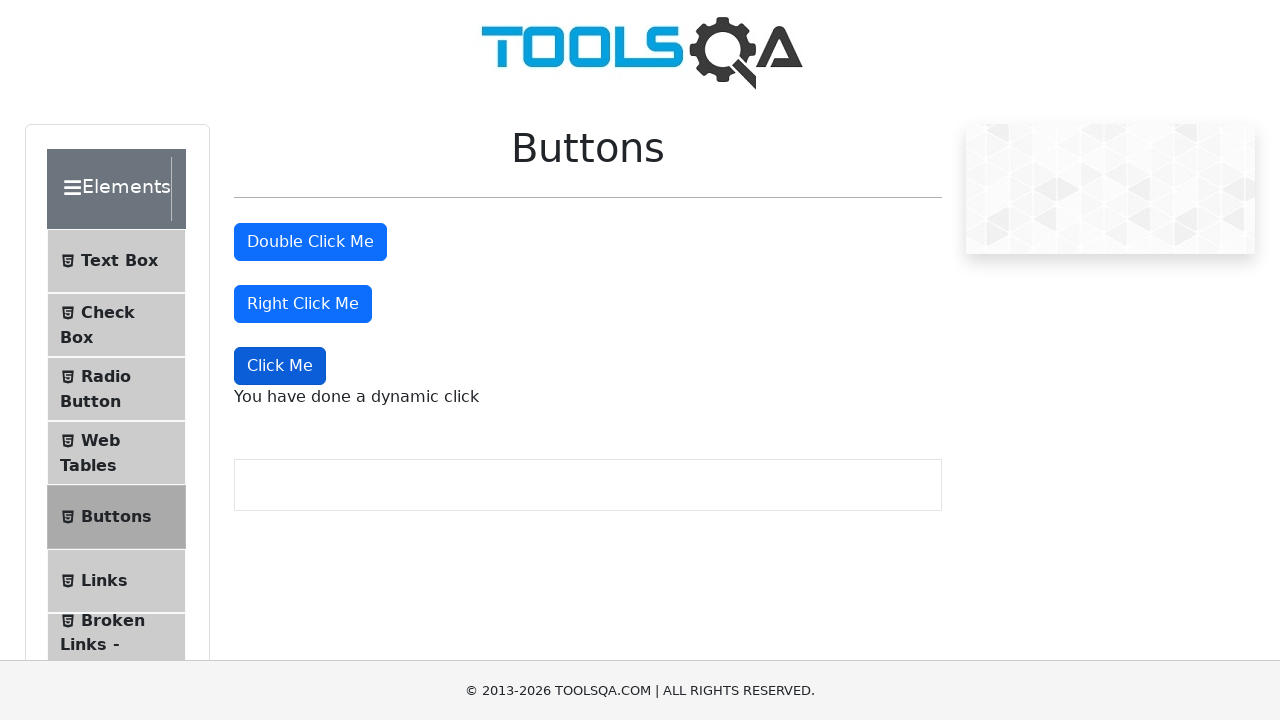

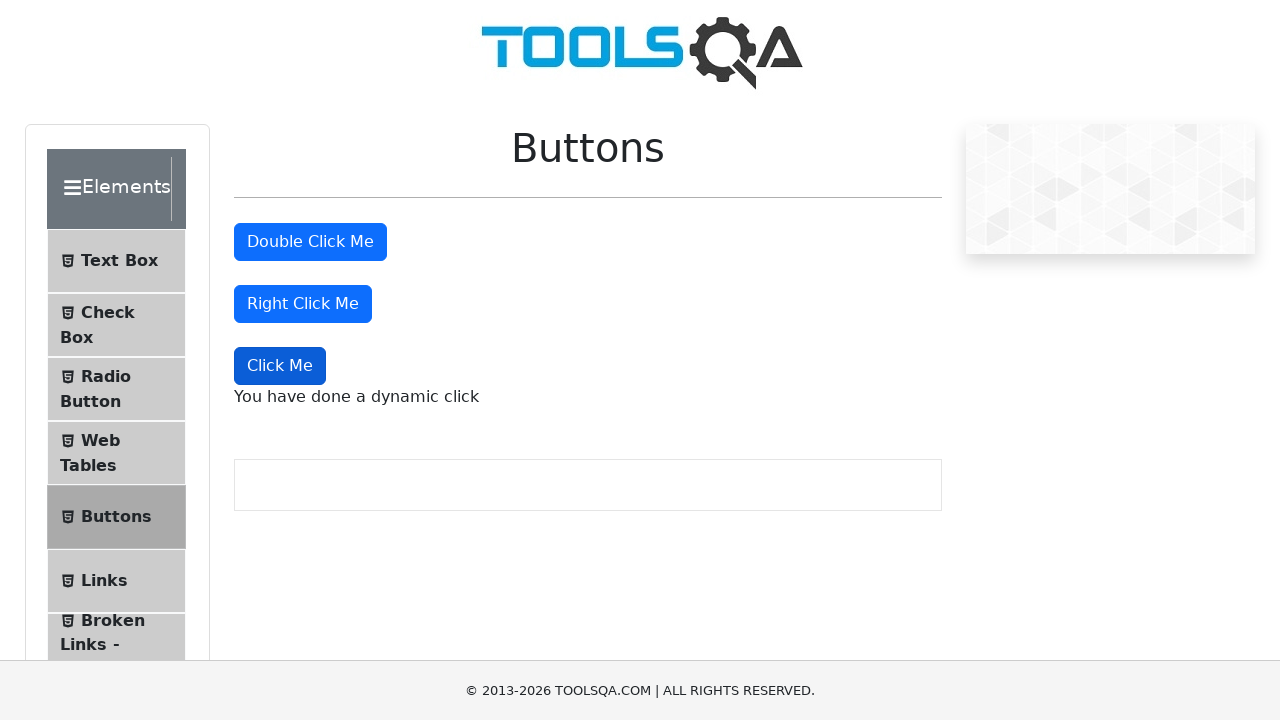